Navigates to the Automation Practice page and verifies that footer links are present and visible

Starting URL: https://rahulshettyacademy.com/AutomationPractice/

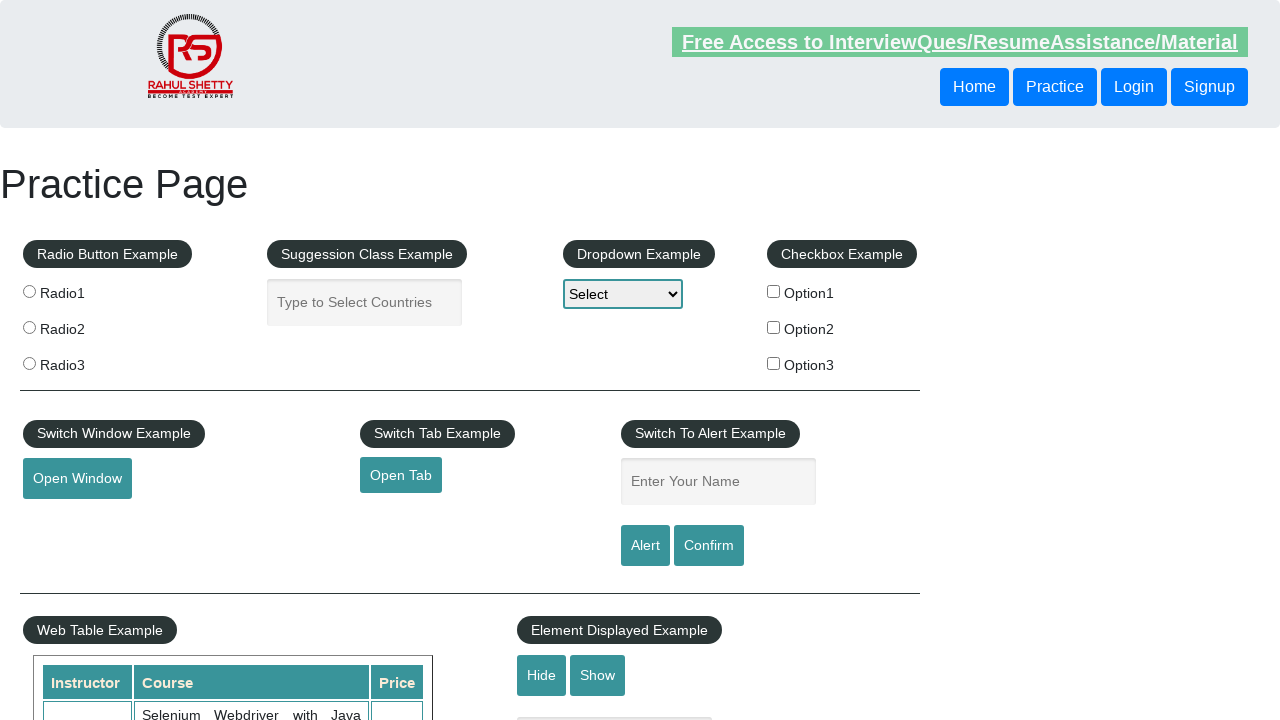

Navigated to Automation Practice page
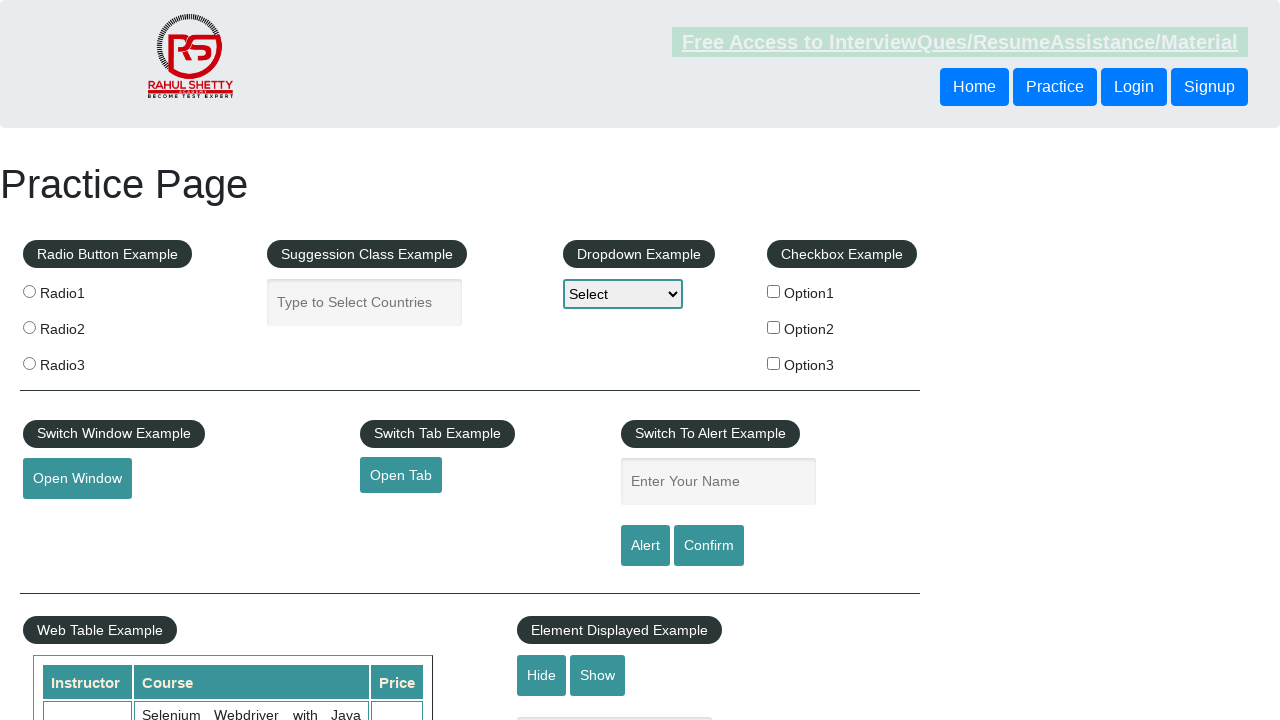

Footer links selector appeared on page
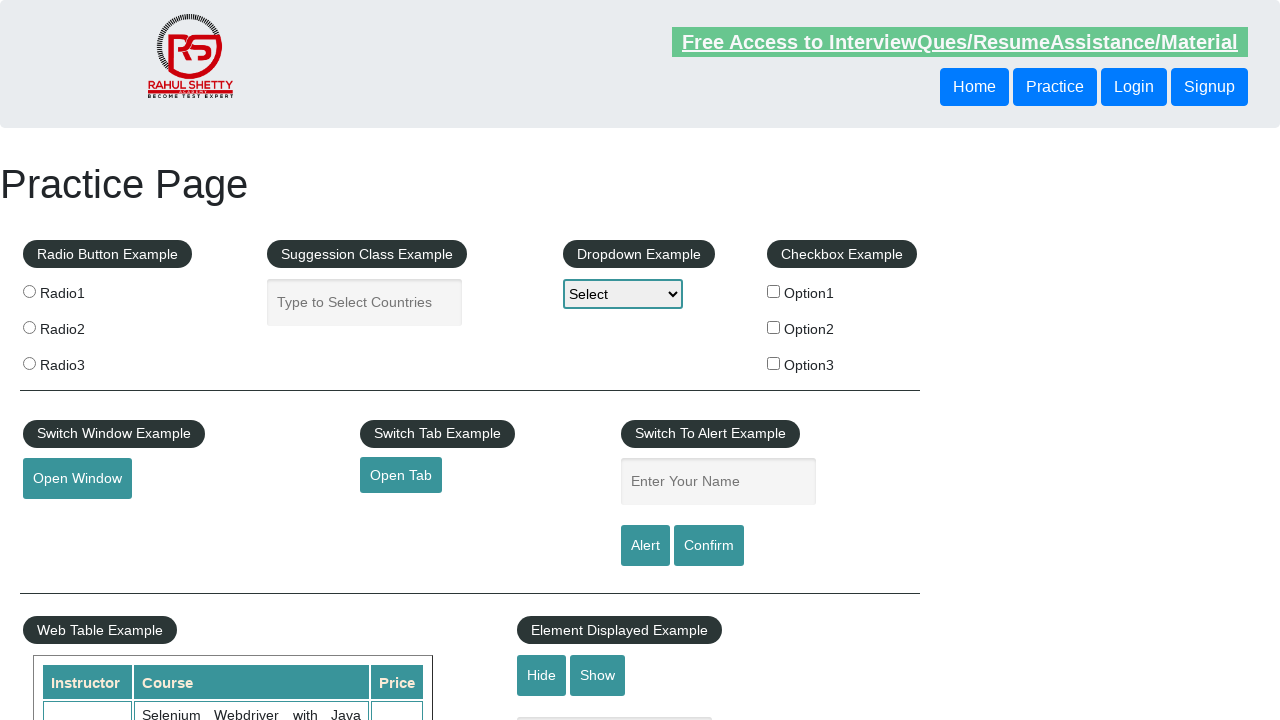

Verified 20 footer links are present
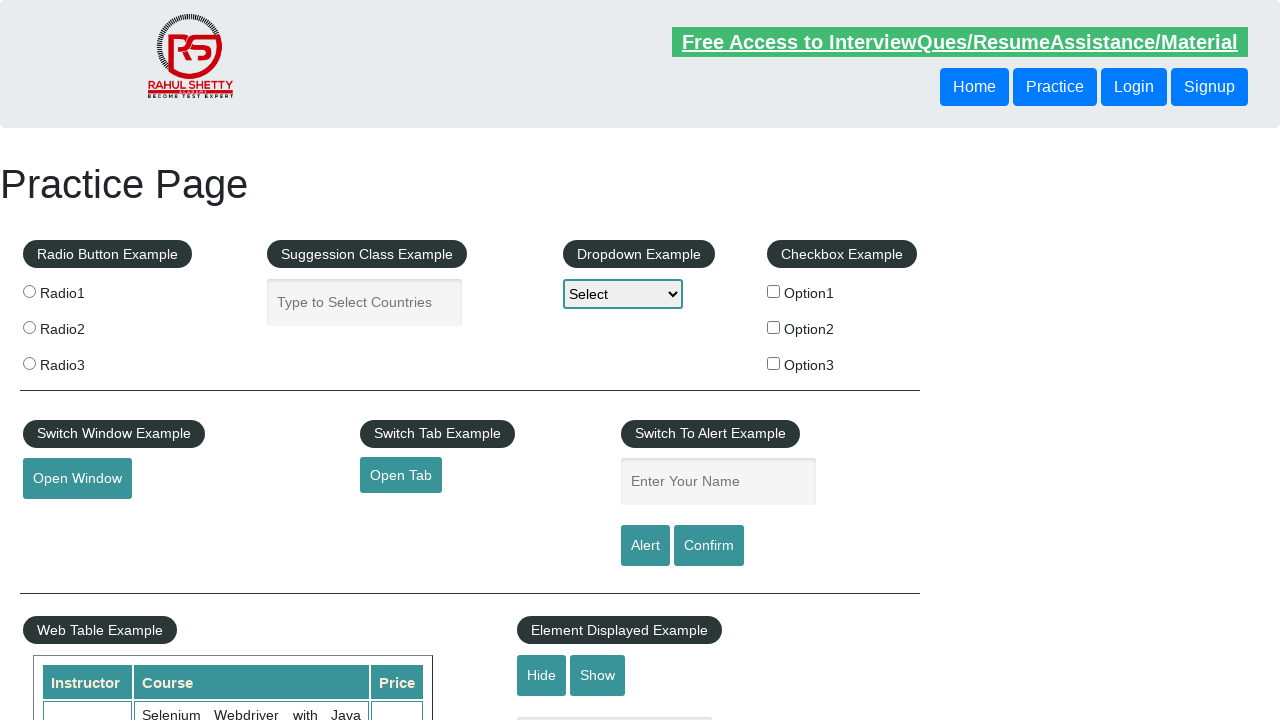

Clicked first footer link at (157, 482) on li.gf-li a >> nth=0
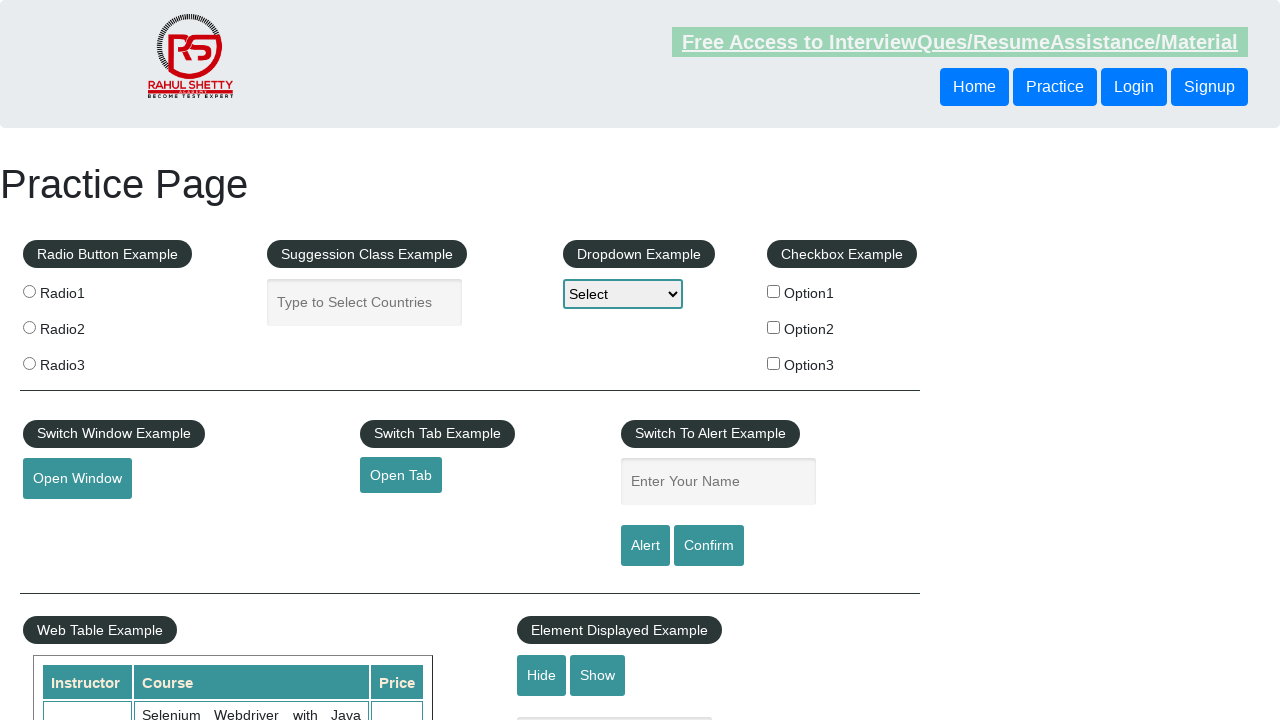

Page navigation completed and DOM content loaded
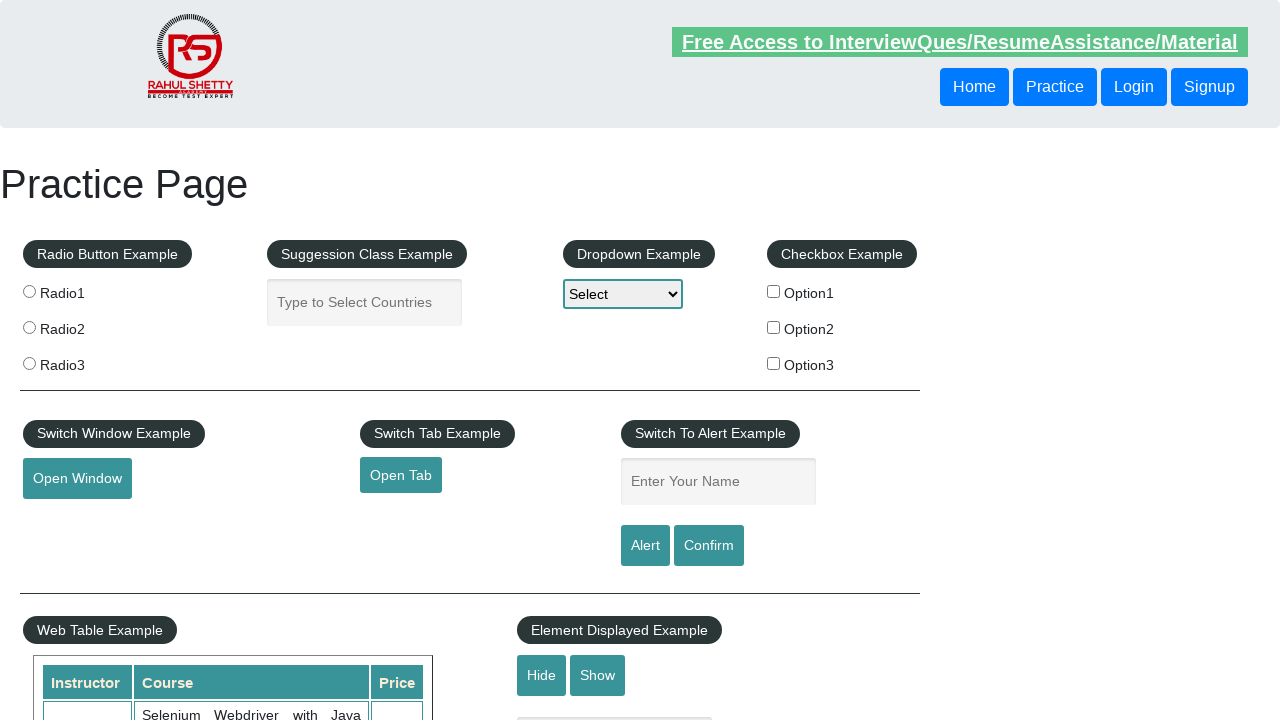

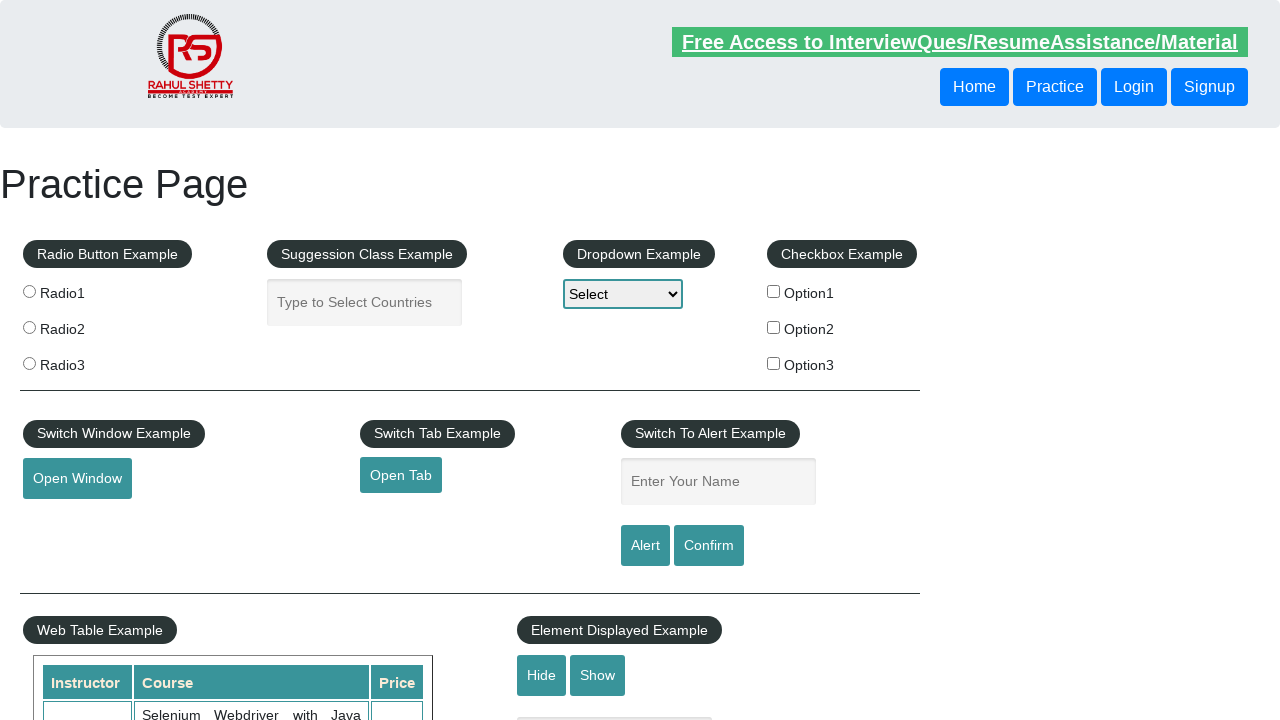